Tests file download functionality by navigating to a download page, clicking the first download link, and verifying that a file was downloaded successfully.

Starting URL: http://the-internet.herokuapp.com/download

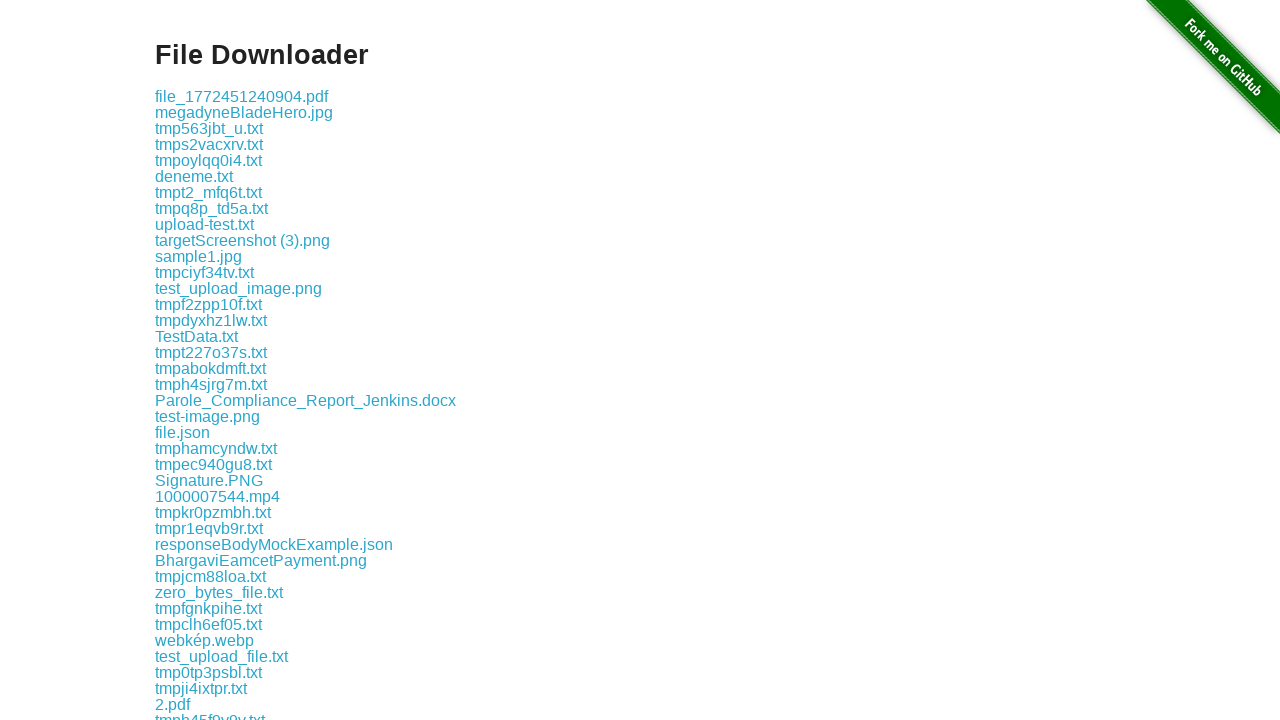

Clicked the first download link on the download page at (242, 96) on .example a >> nth=0
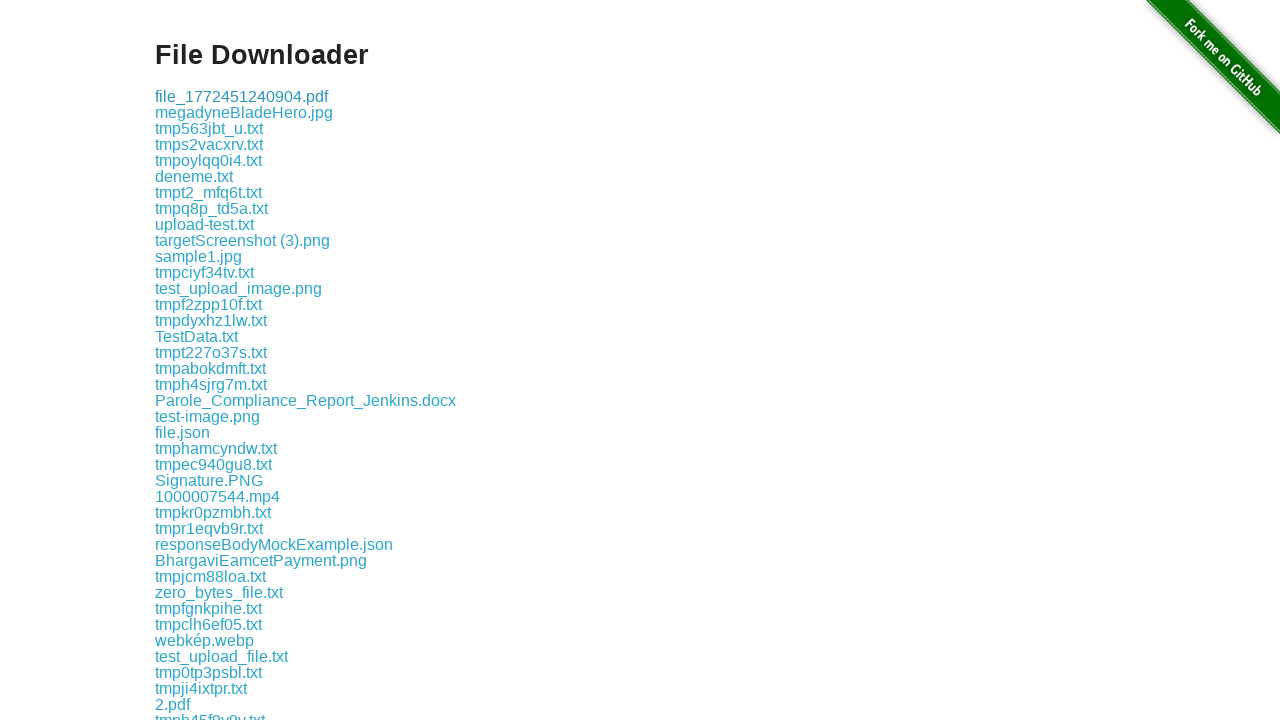

Waited 1000ms for file download to complete
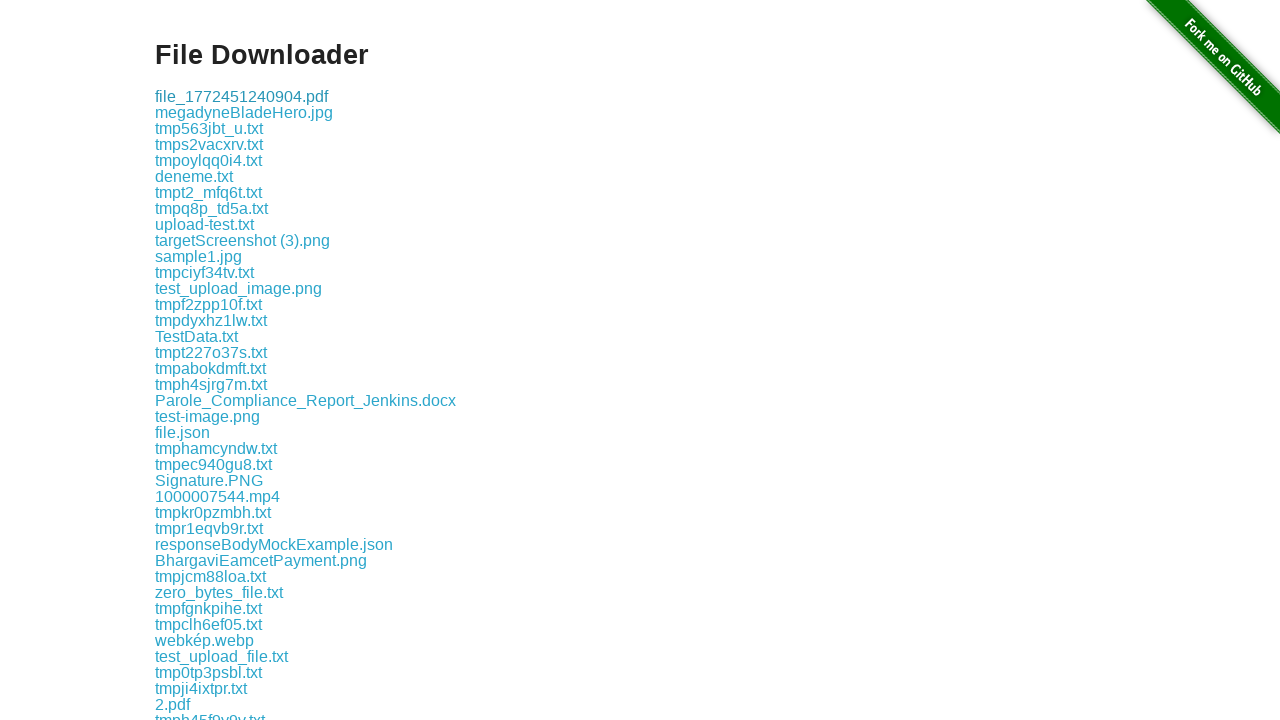

Verified download link selector is present on page
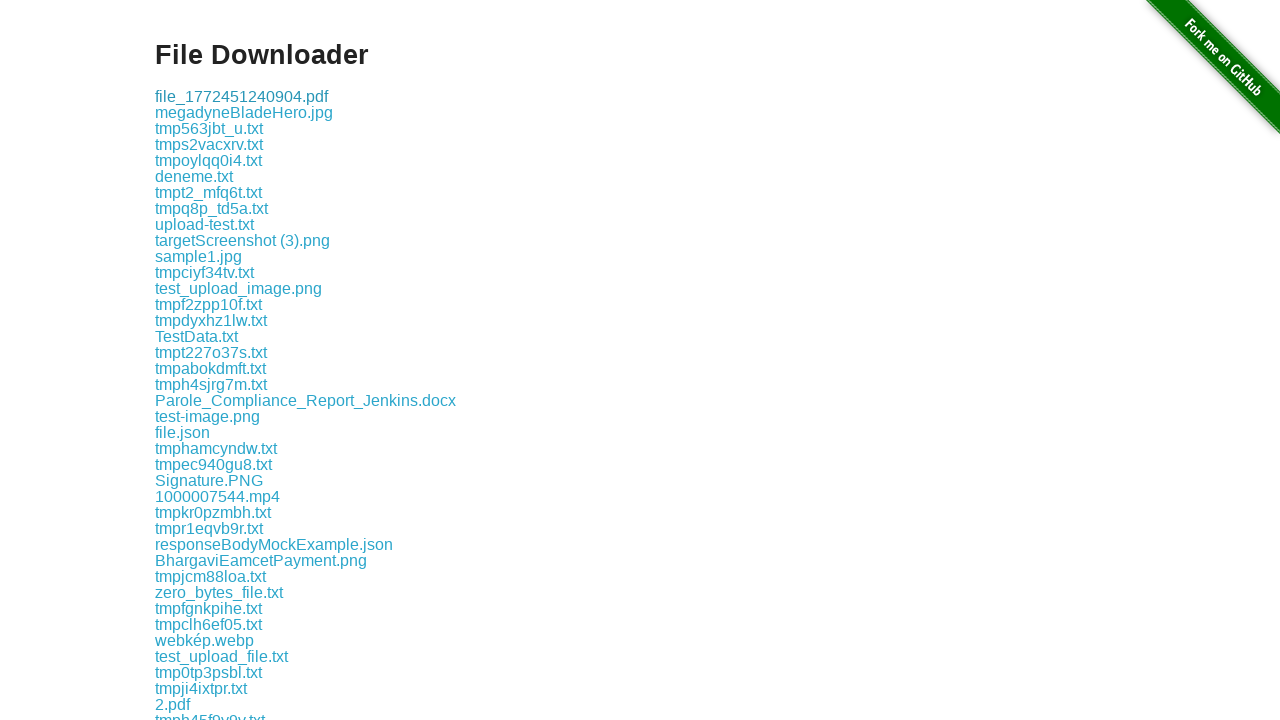

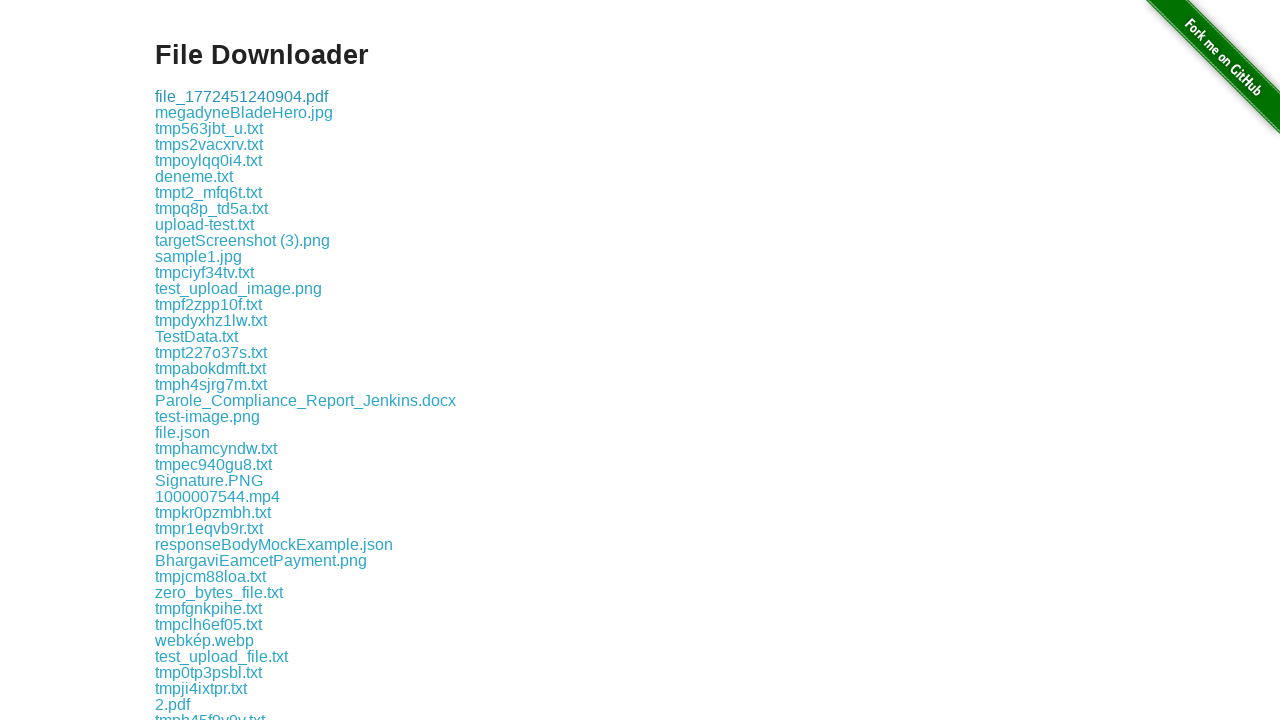